Tests mouse interaction actions on SpiceJet website by hovering over the Add-ons menu, then performing hover, right-click, and double-click actions on the Indian Armed Forces Personnel menu item.

Starting URL: https://www.spicejet.com

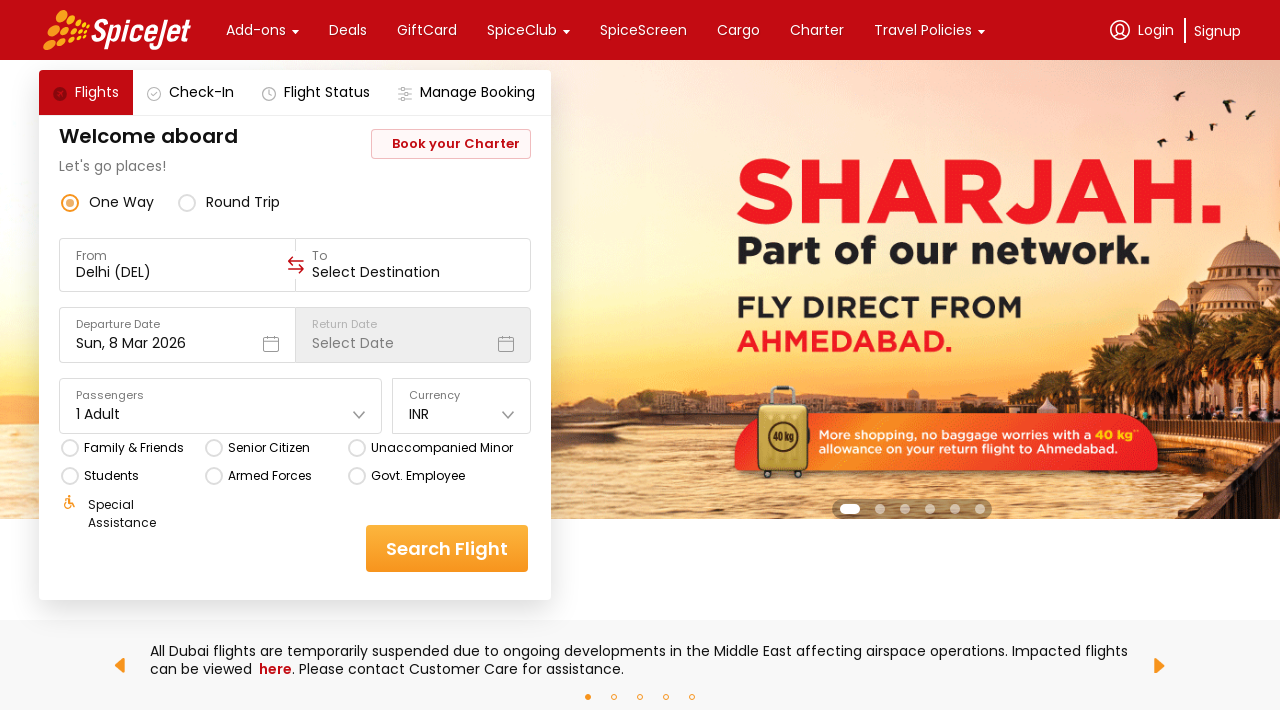

Hovered over Add-ons menu item at (256, 30) on text=Add-ons >> nth=0
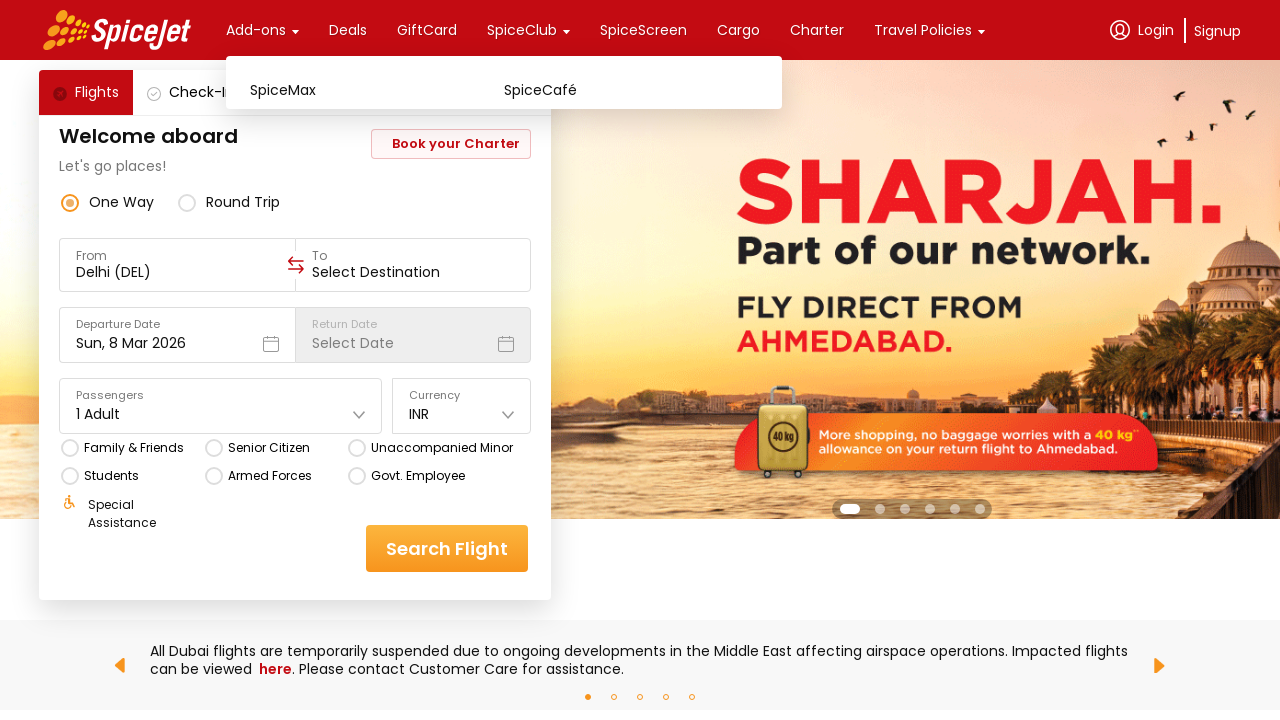

Hovered over Indian Armed Forces Personnel menu item at (377, 255) on text=Indian Armed Forces Personnel >> nth=0
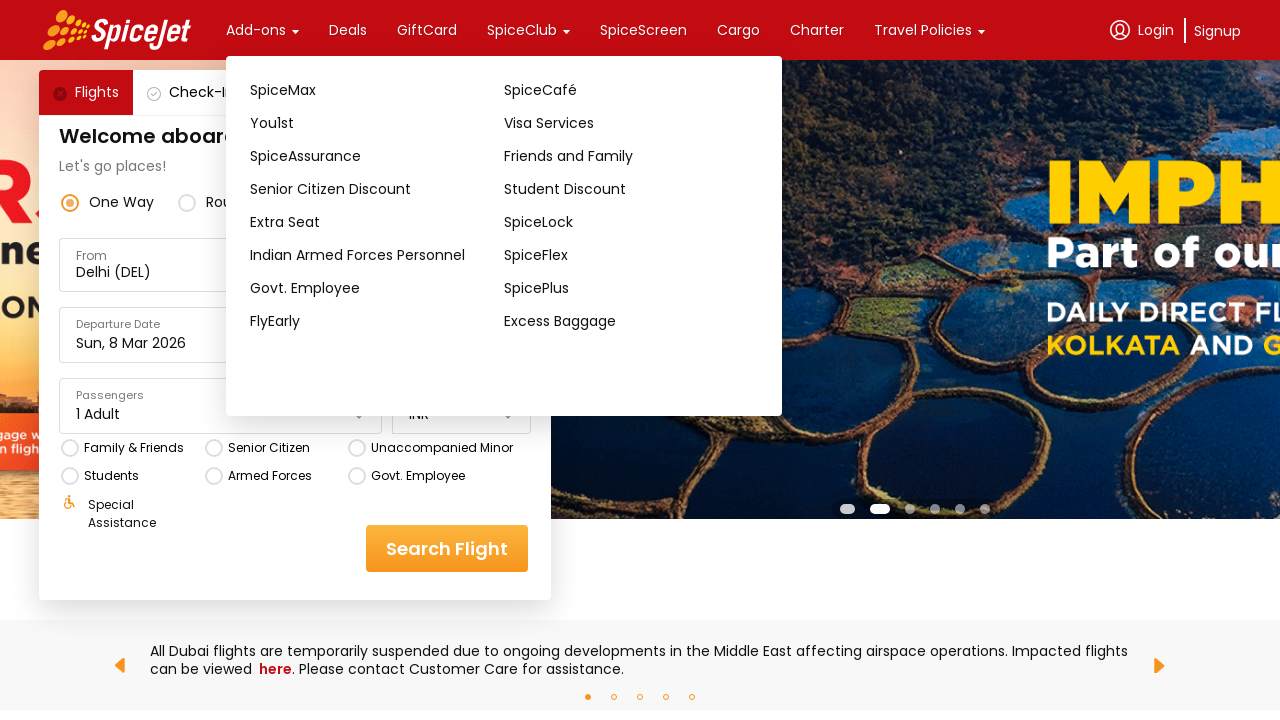

Waited 1 second for element to become interactive
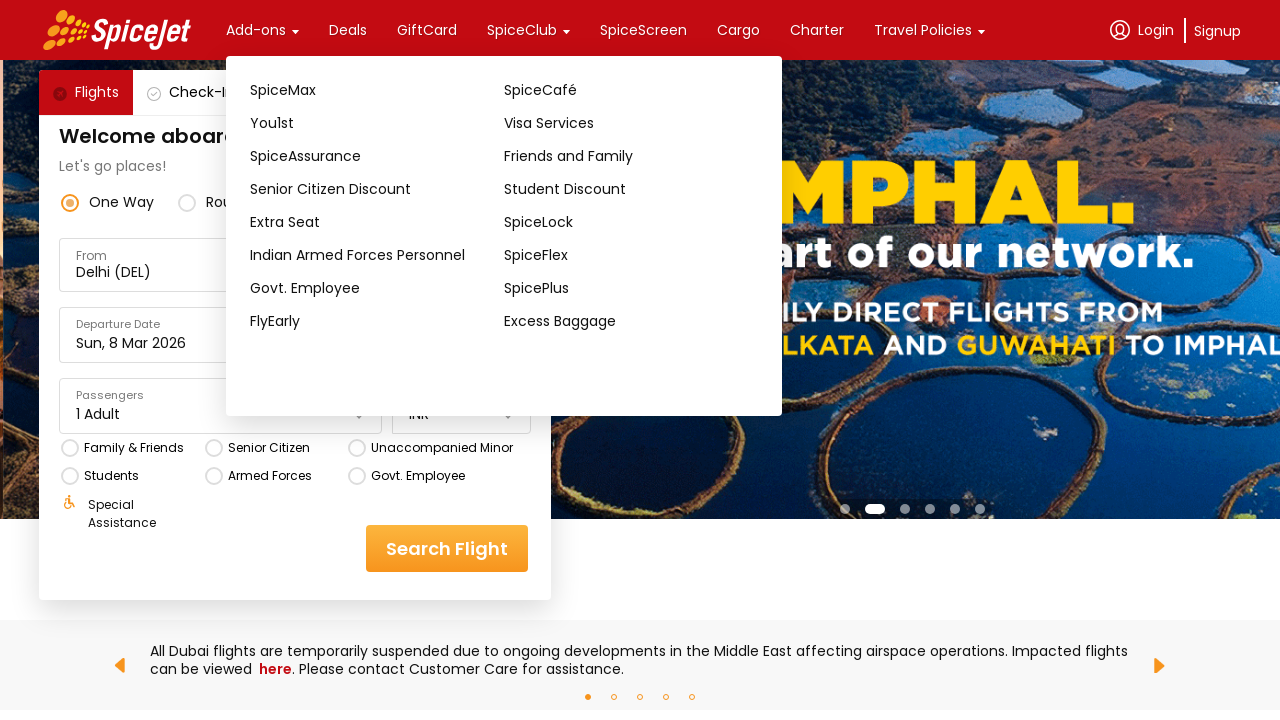

Right-clicked on Indian Armed Forces Personnel menu item at (377, 255) on text=Indian Armed Forces Personnel >> nth=0
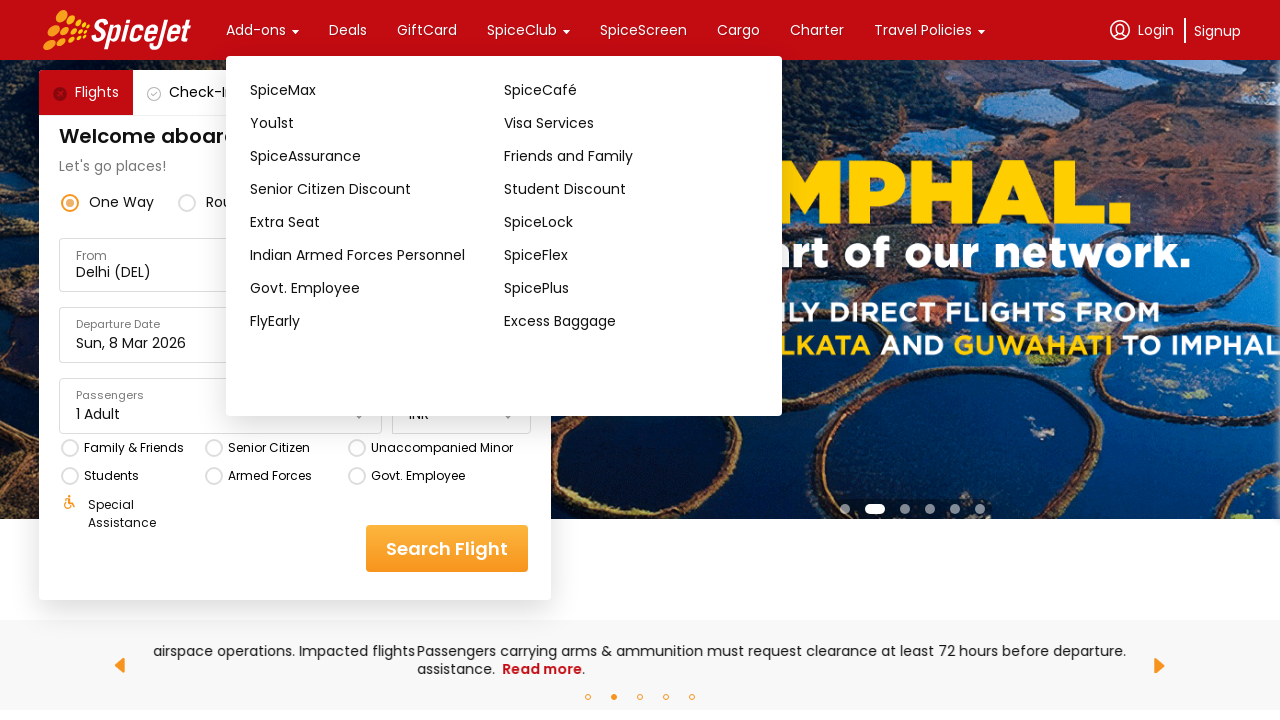

Waited 1 second after right-click
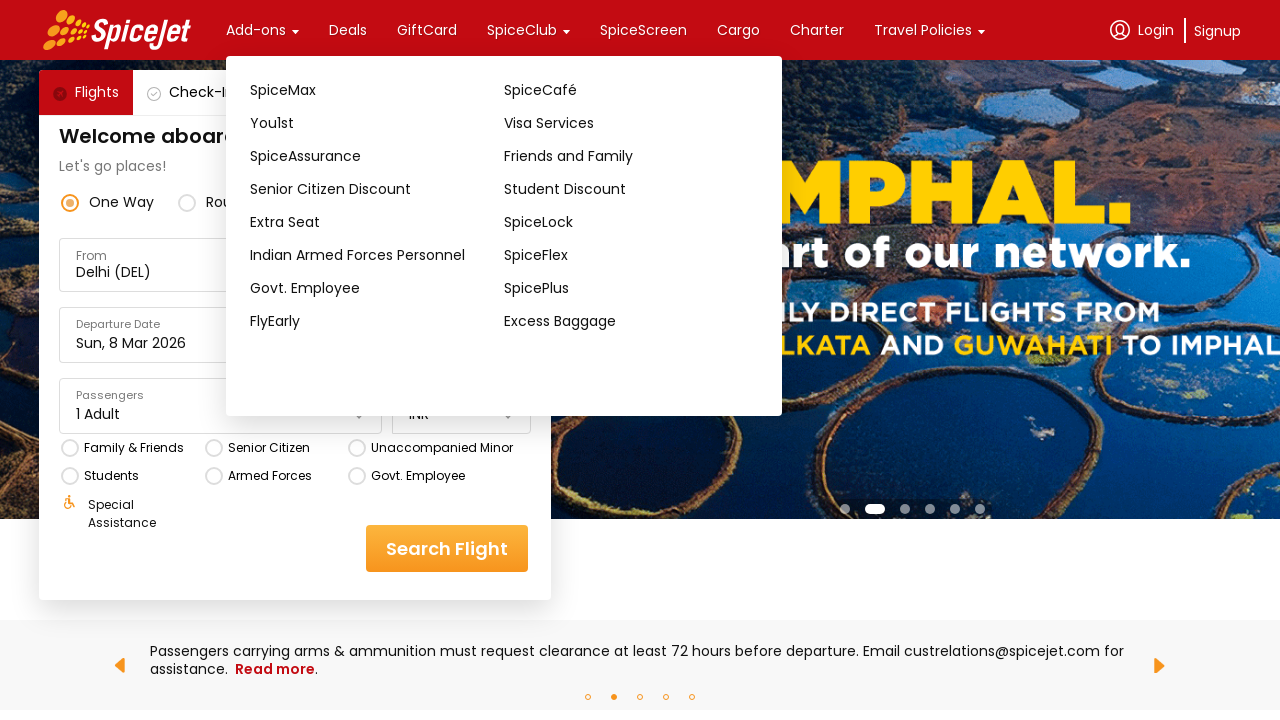

Double-clicked on Indian Armed Forces Personnel menu item at (377, 255) on text=Indian Armed Forces Personnel >> nth=0
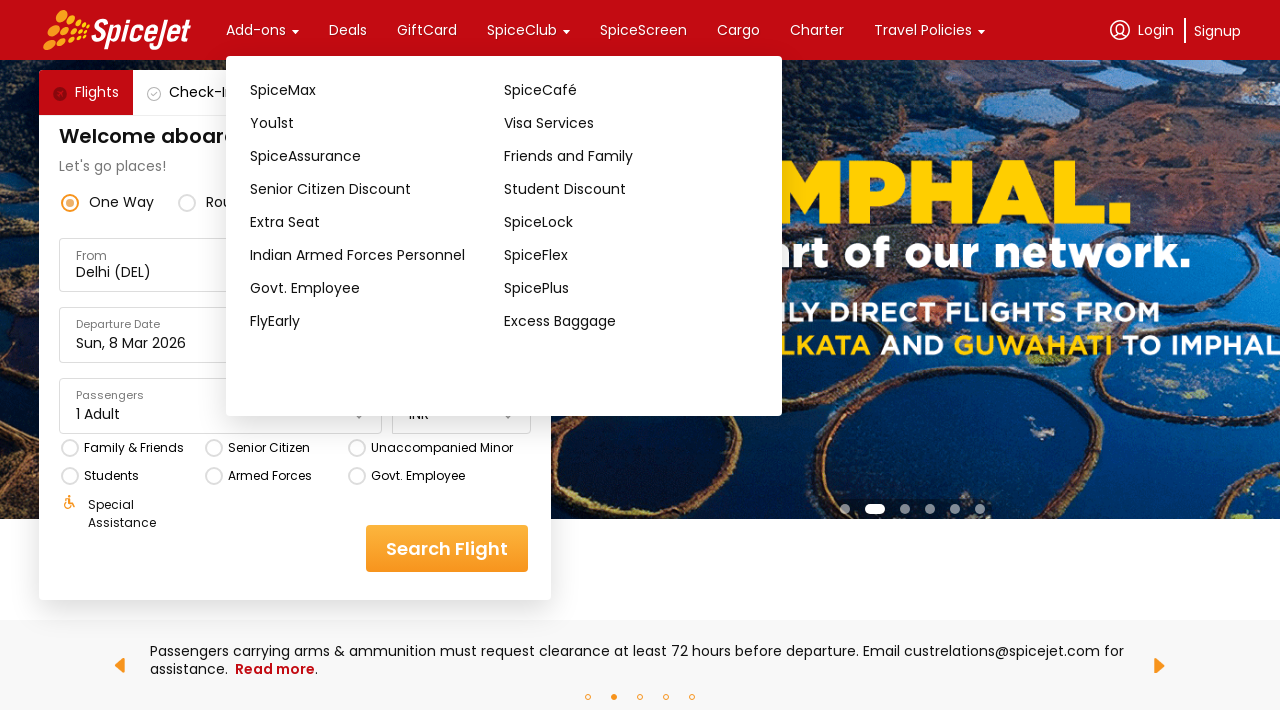

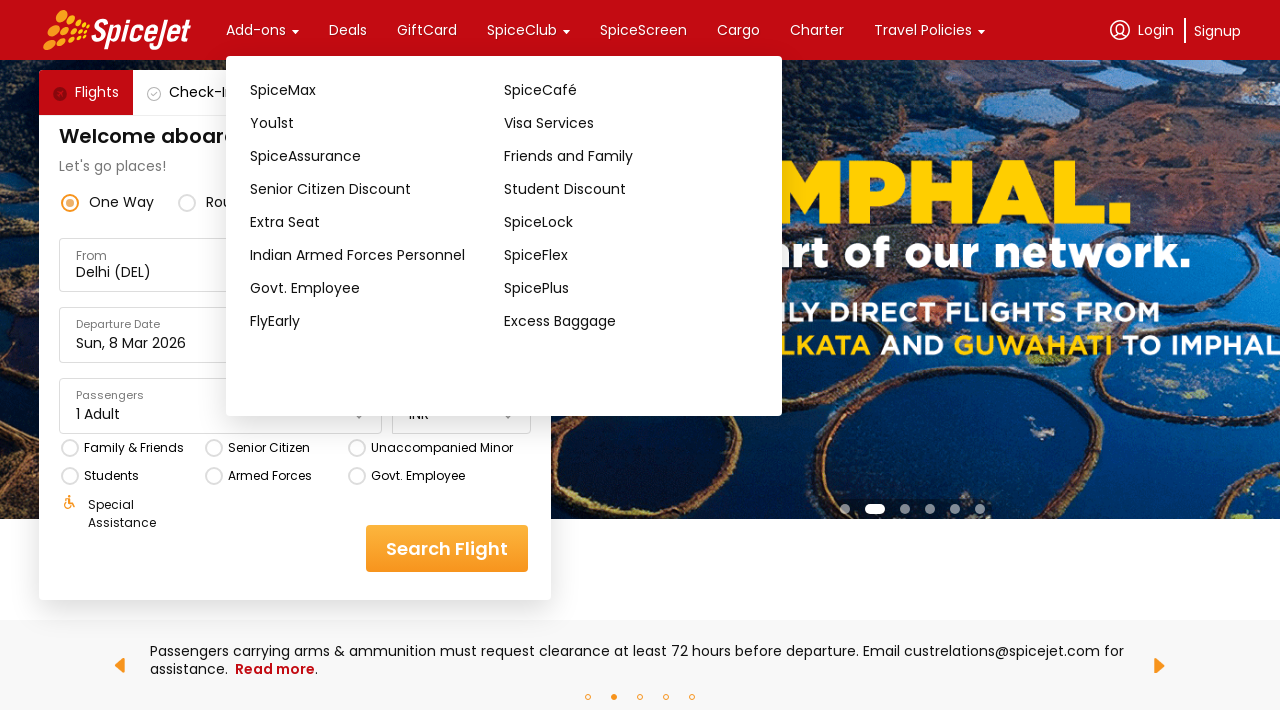